Tests email subscription form by entering an email and clicking submit

Starting URL: https://chadd.org/for-adults/overview/

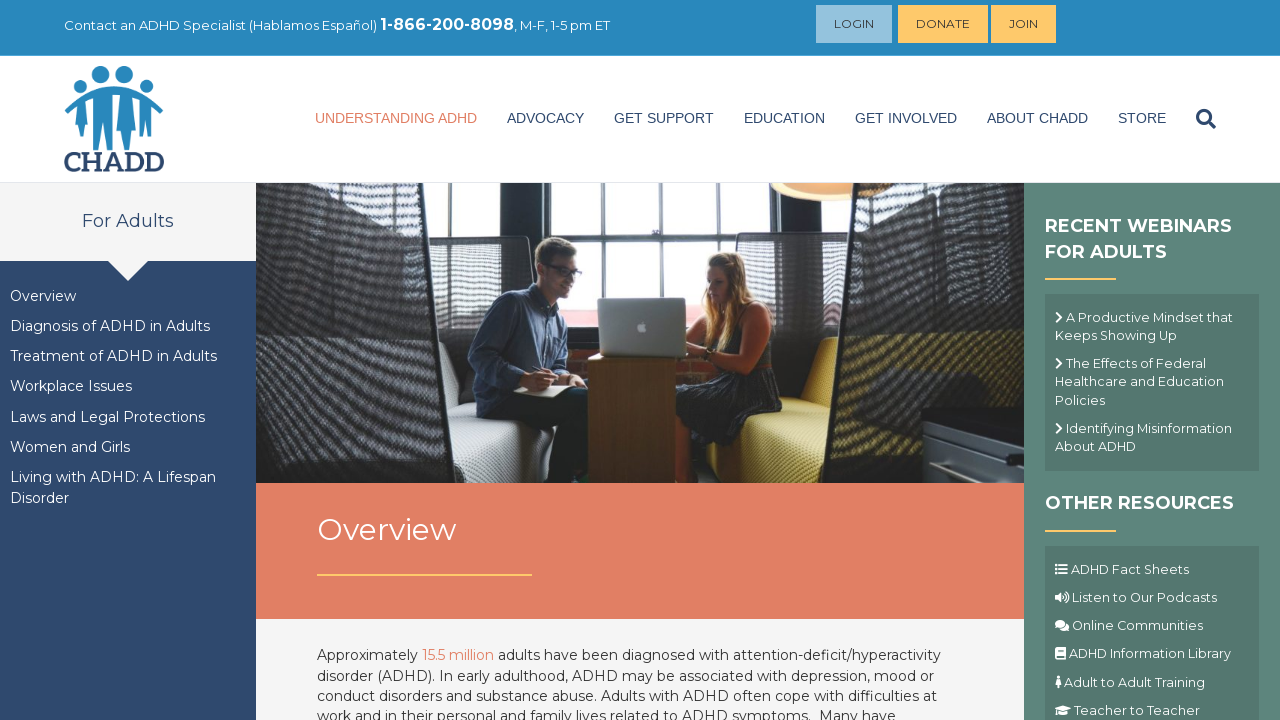

Navigated to CHADD for adults overview page
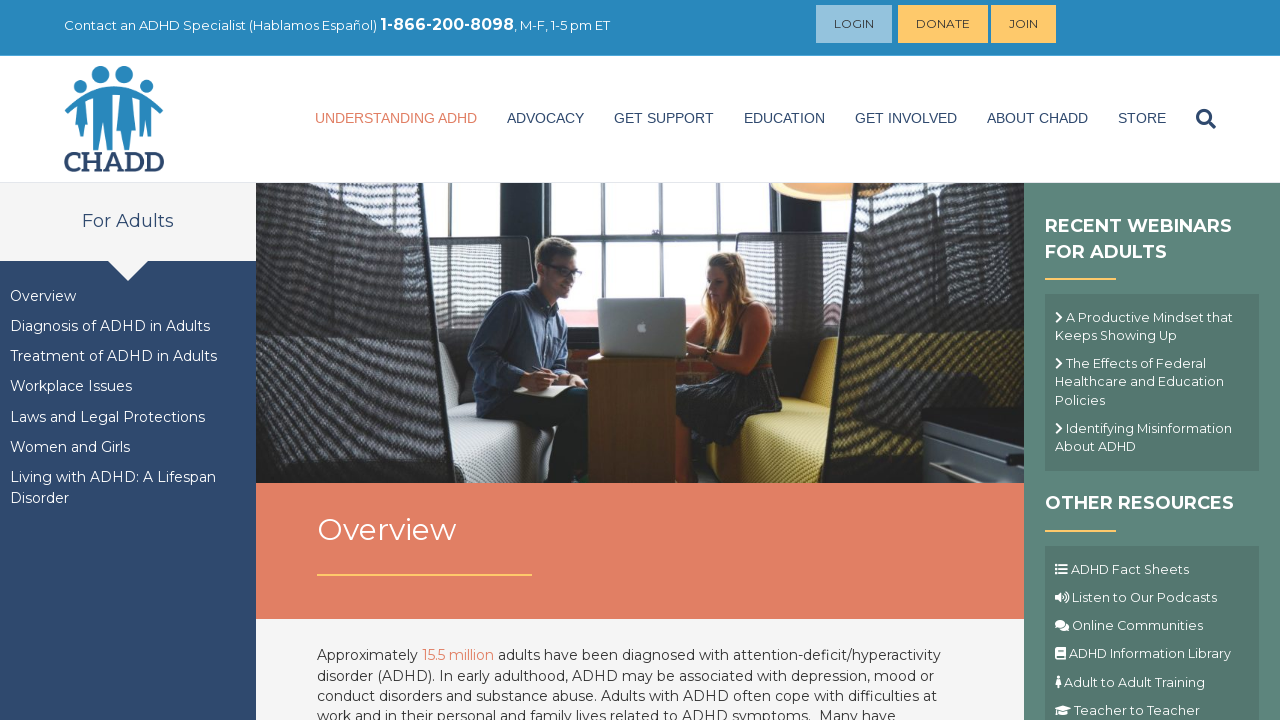

Filled email field with testsubscriber@example.com on input[name='EMAIL']
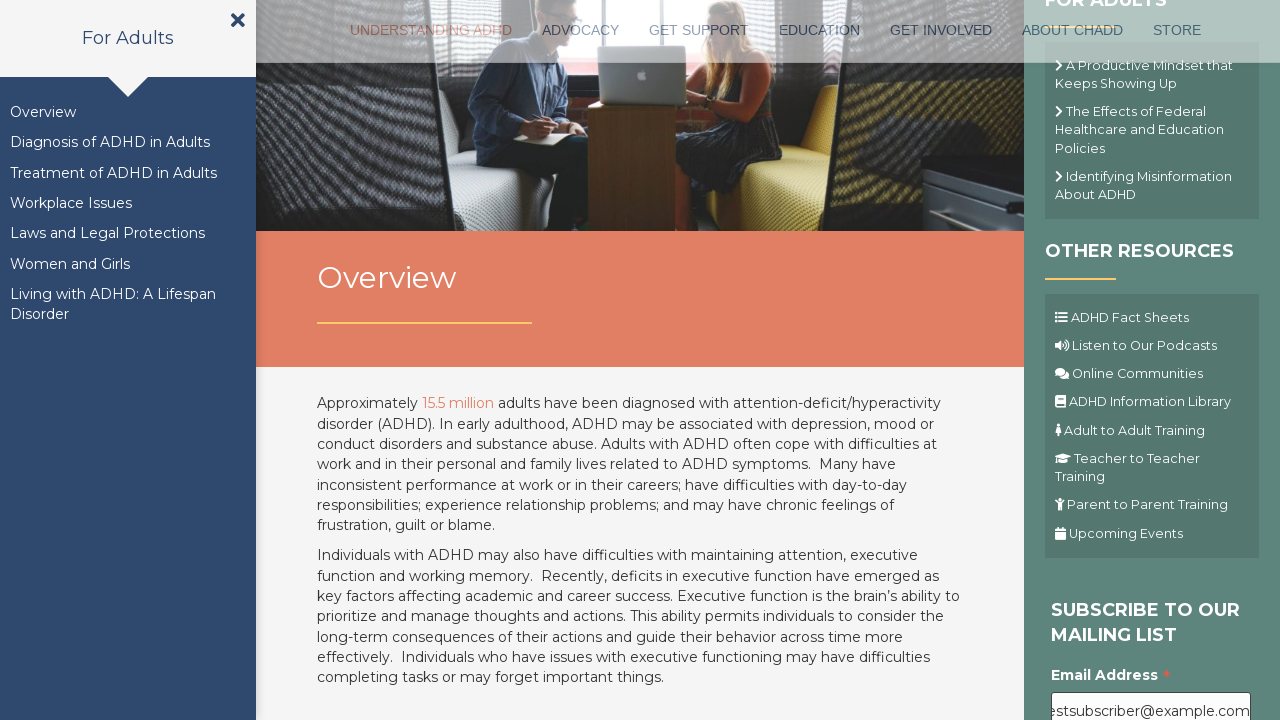

Clicked submit button to subscribe to email list at (1111, 361) on .button
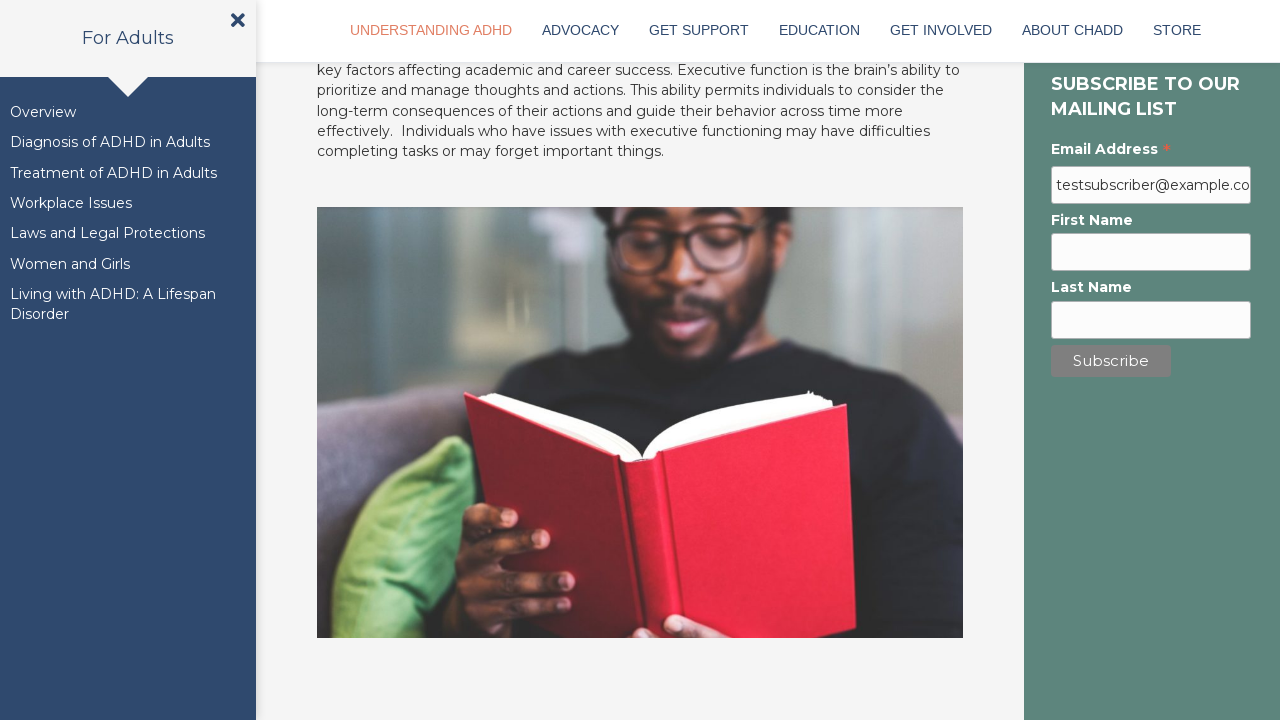

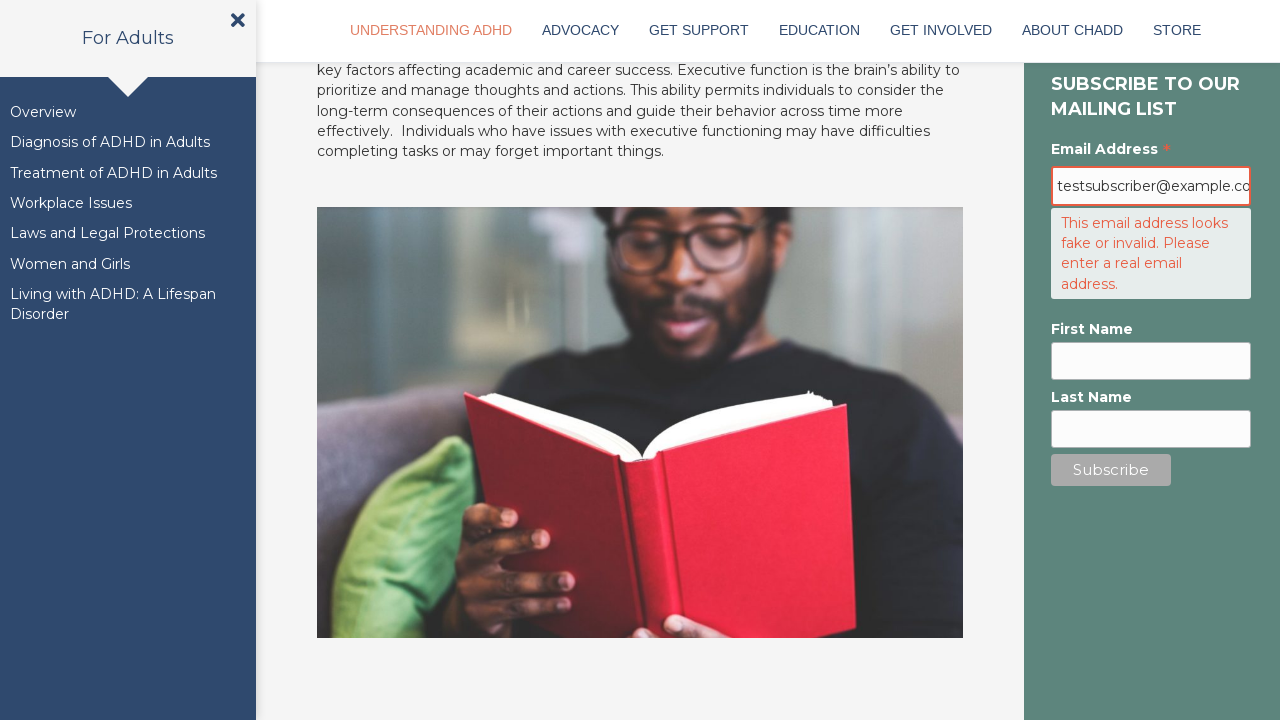